Tests opting out of A/B tests by navigating to the A/B test page, verifying we're in a test group, then adding an opt-out cookie and refreshing to confirm we're no longer in the test.

Starting URL: http://the-internet.herokuapp.com/abtest

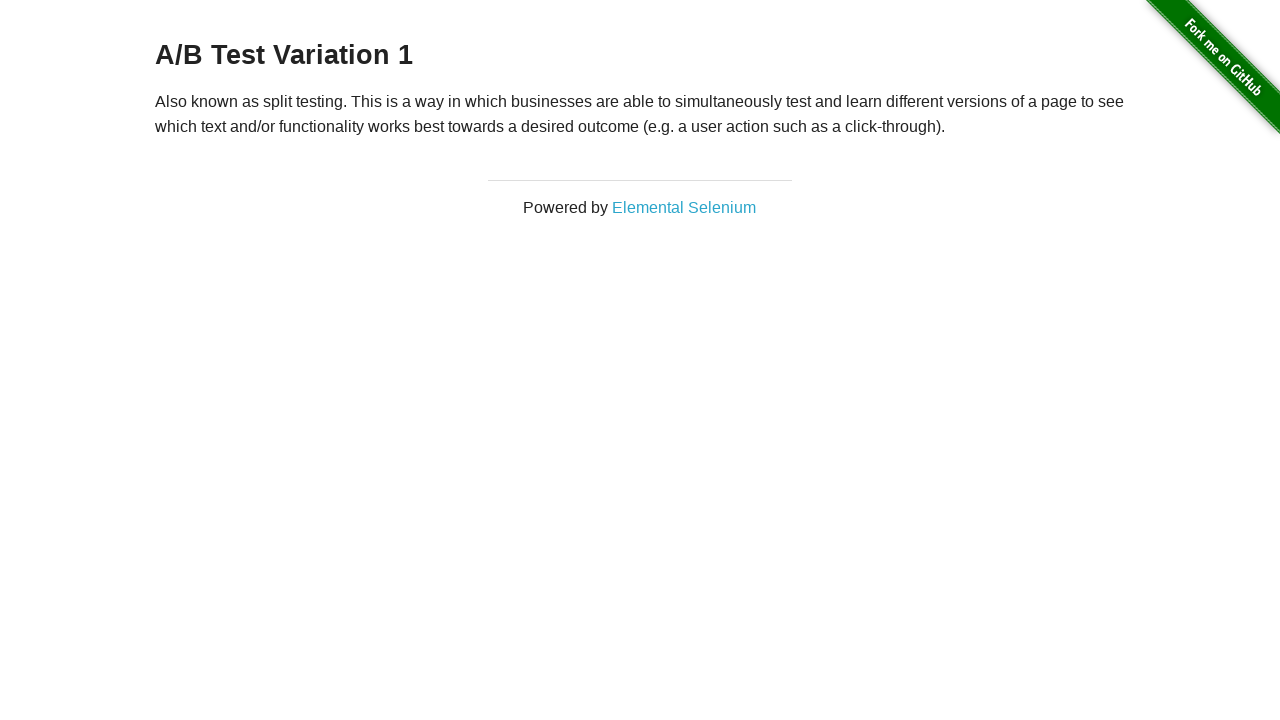

Located the h3 heading element
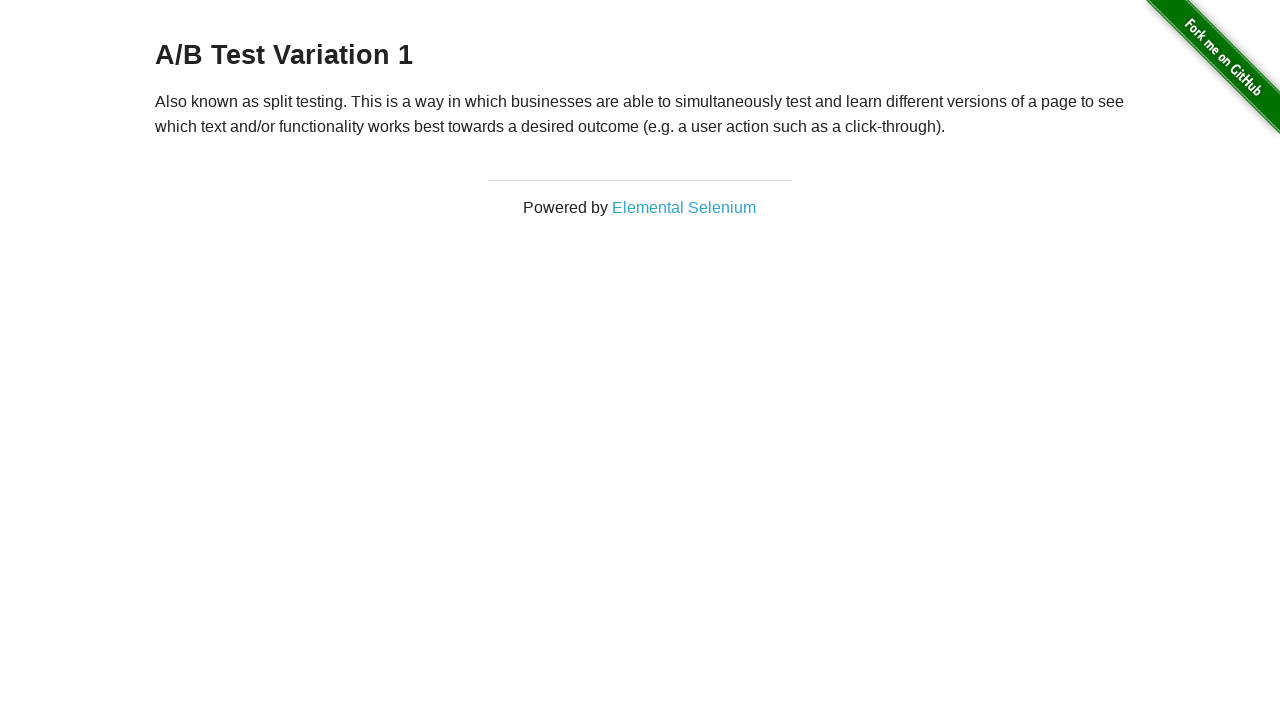

Retrieved heading text: A/B Test Variation 1
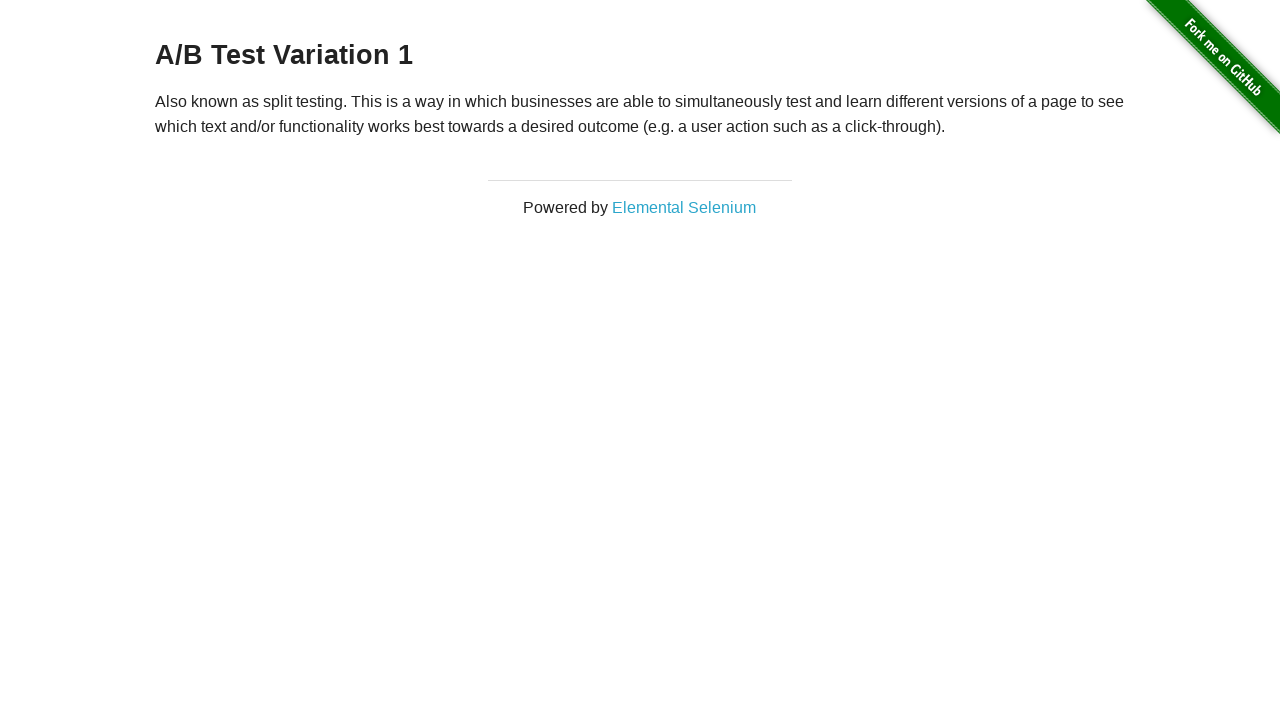

Verified user is in an A/B test group (Variation 1 or Control)
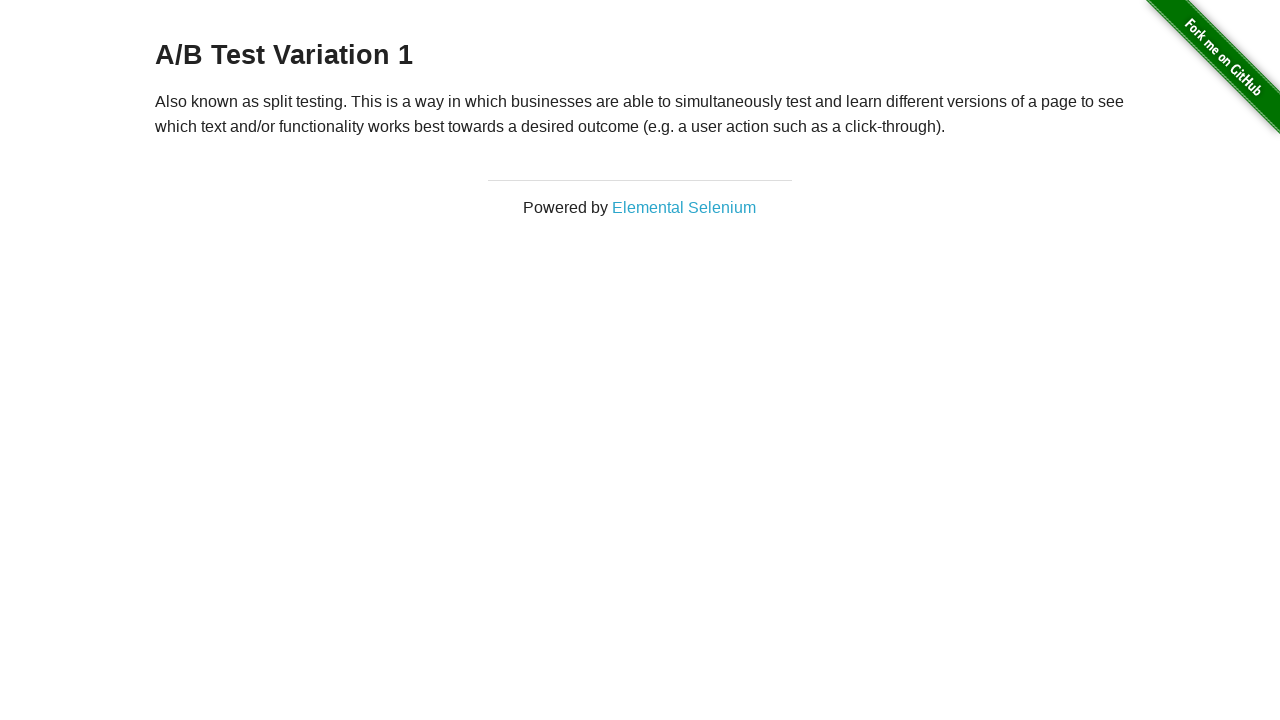

Added optimizelyOptOut cookie to opt out of A/B testing
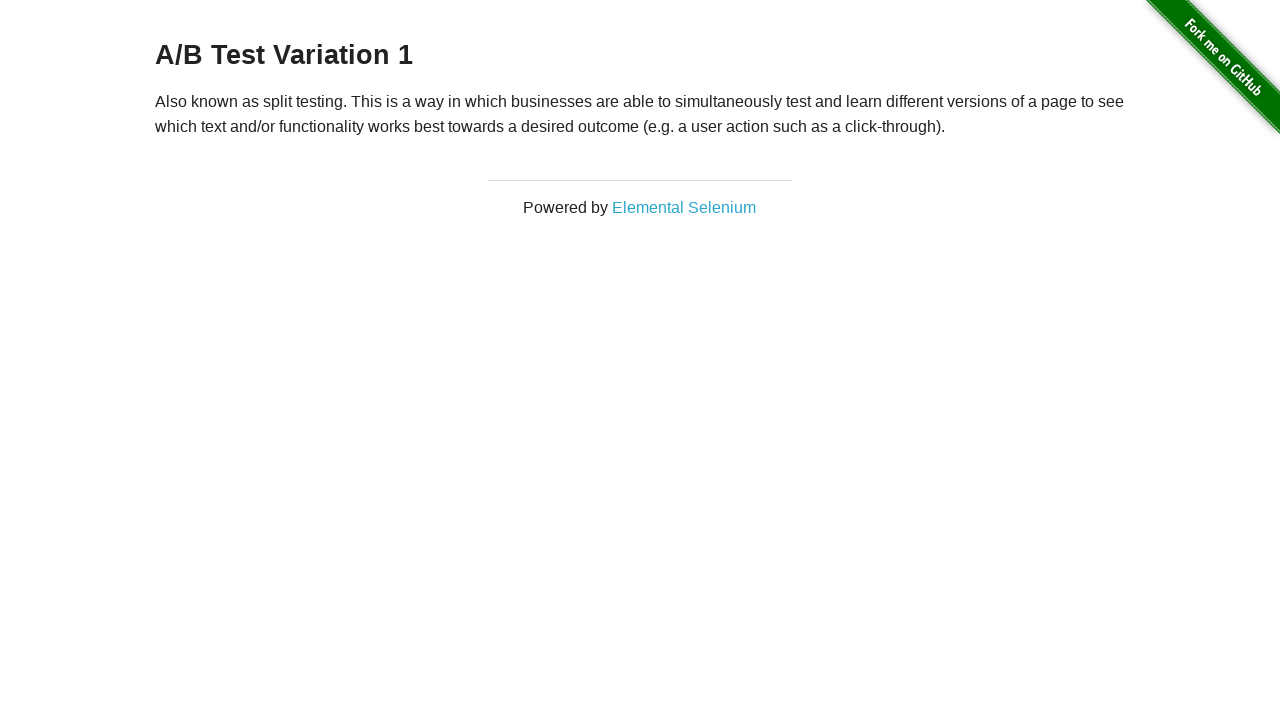

Reloaded the page after adding opt-out cookie
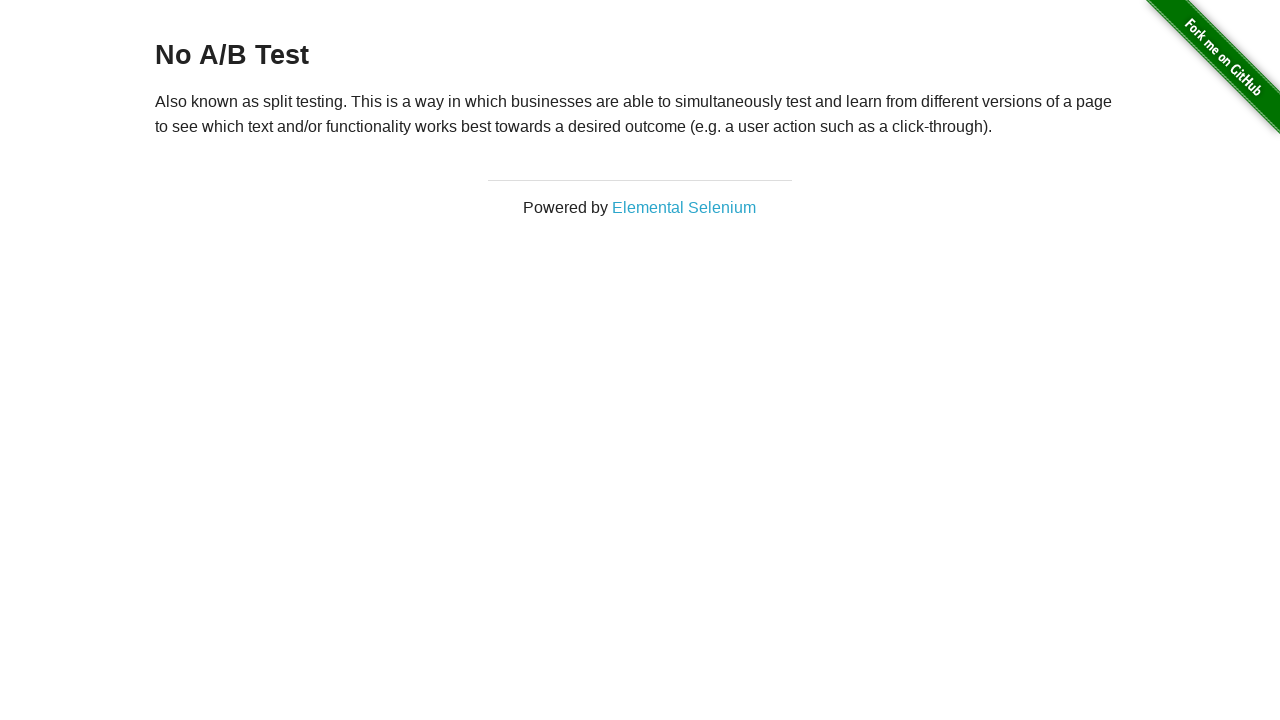

Retrieved heading text after reload: No A/B Test
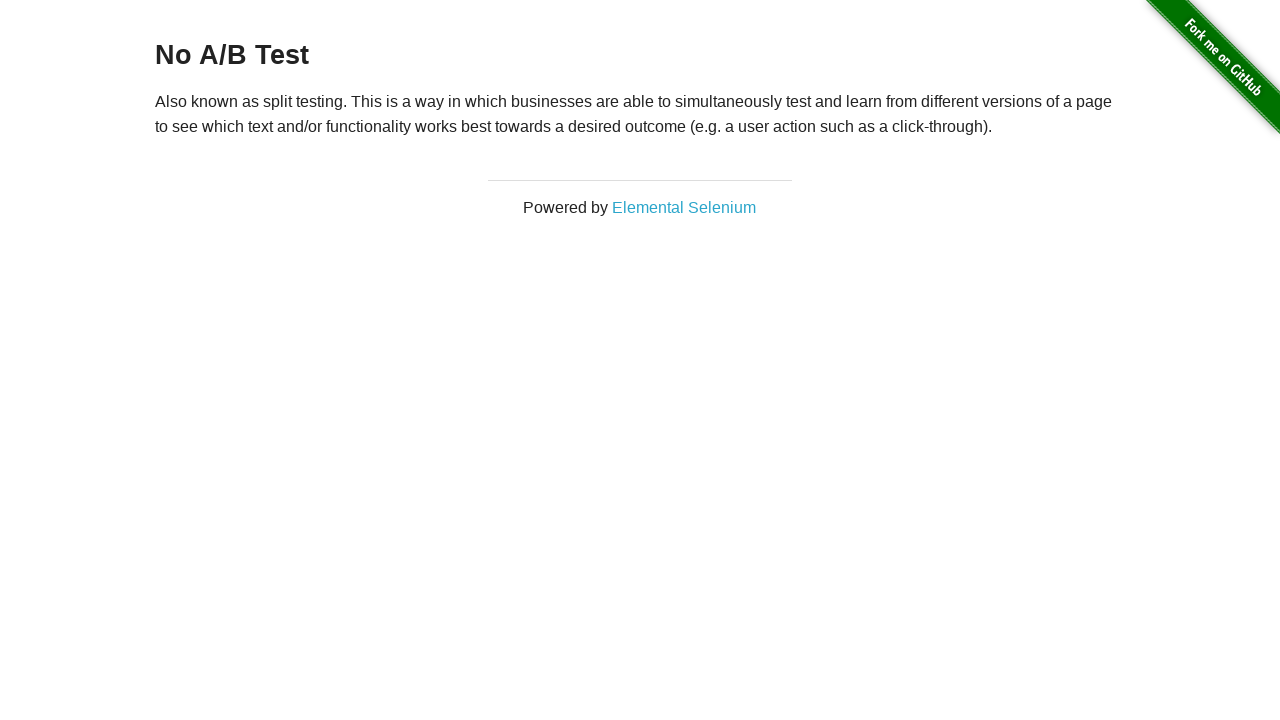

Verified user is no longer in an A/B test after opting out
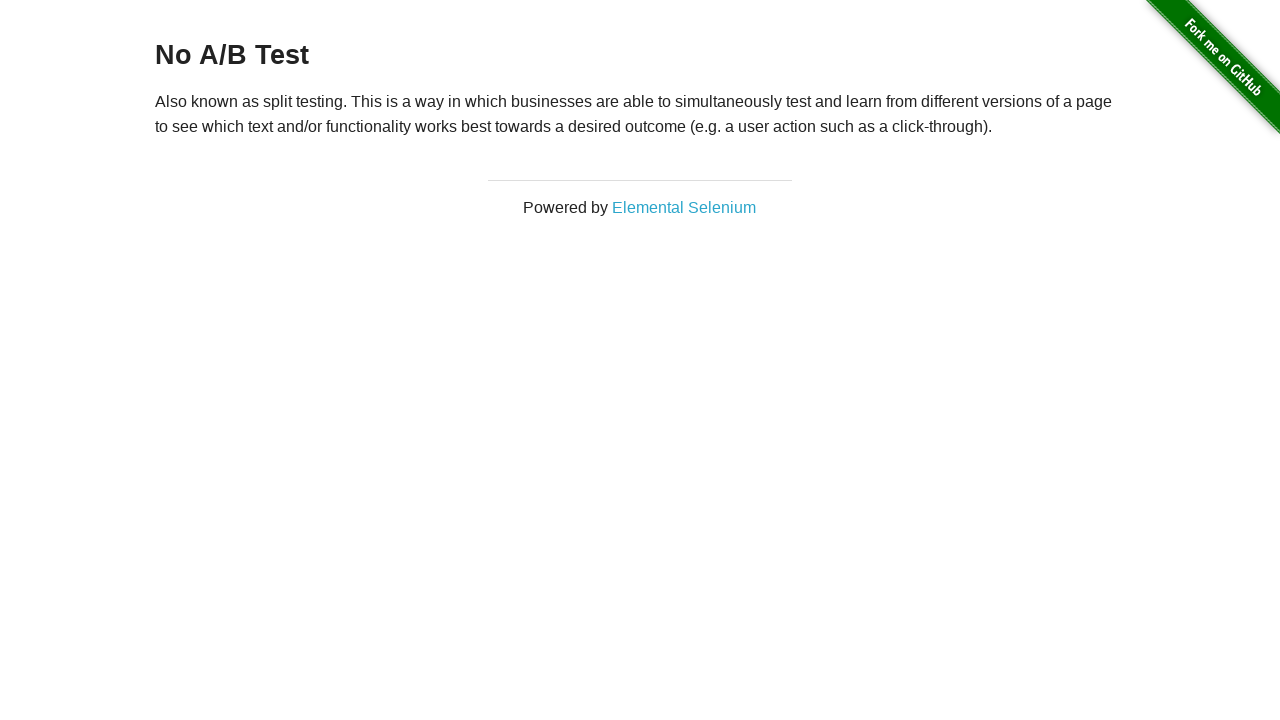

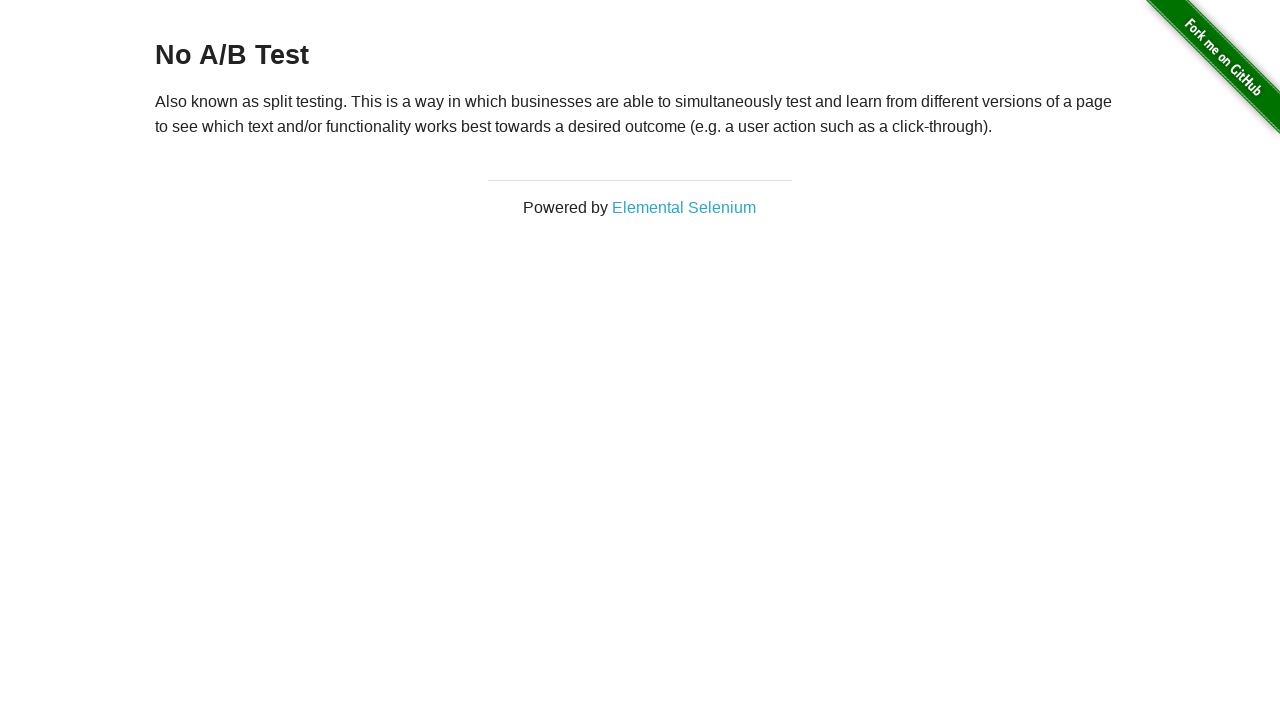